Tests drag and drop functionality by dragging a source element to a target and verifying the target's background color changes after the drop.

Starting URL: https://demoqa.com/droppable

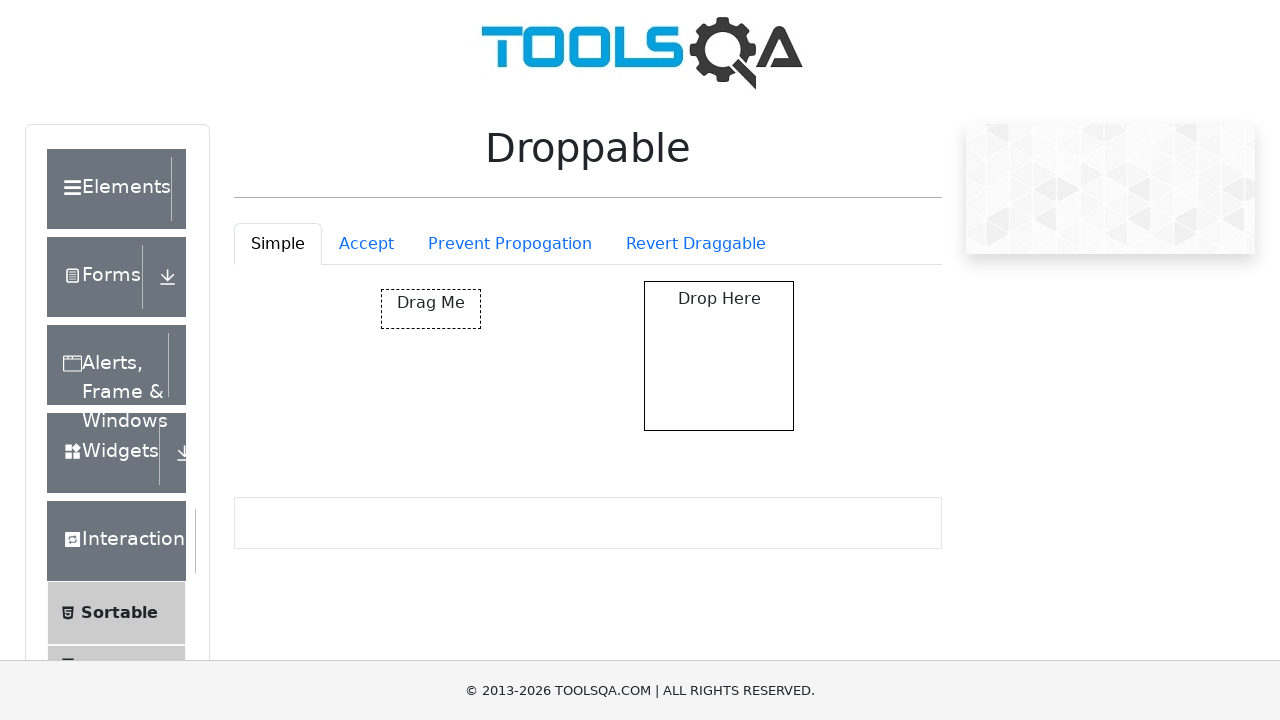

Droppable example simple tab pane loaded
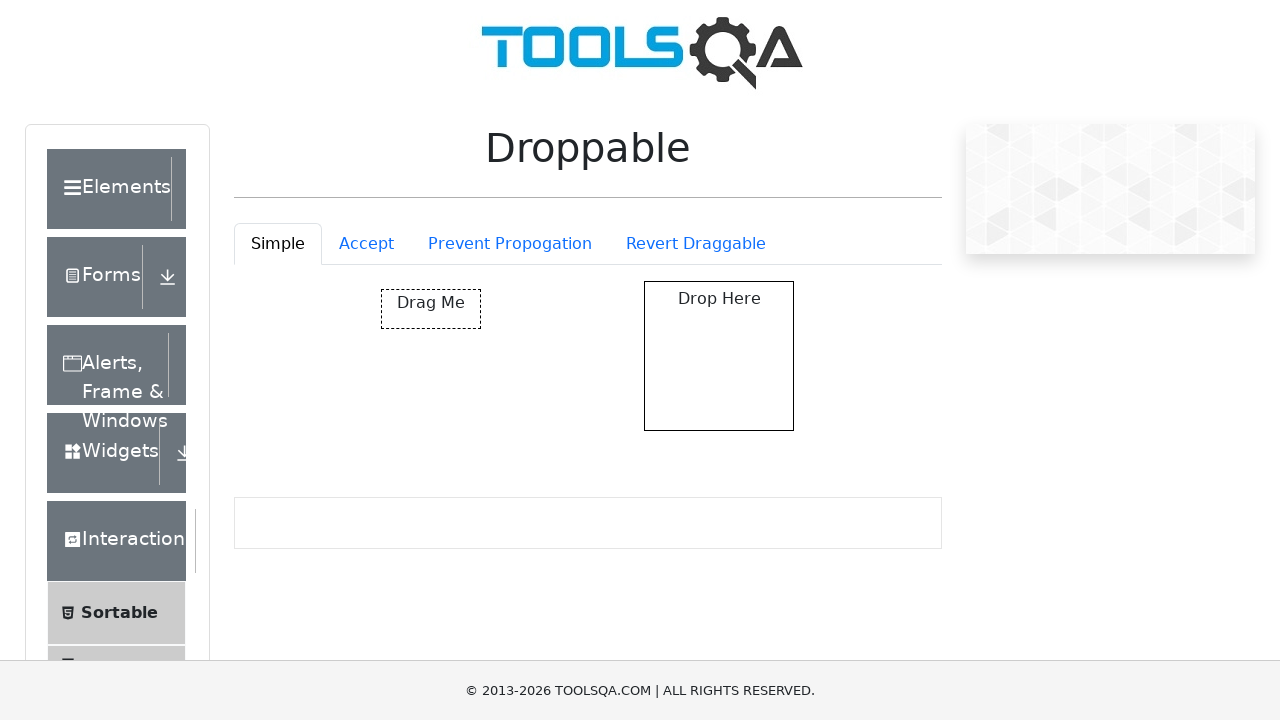

Located source draggable element
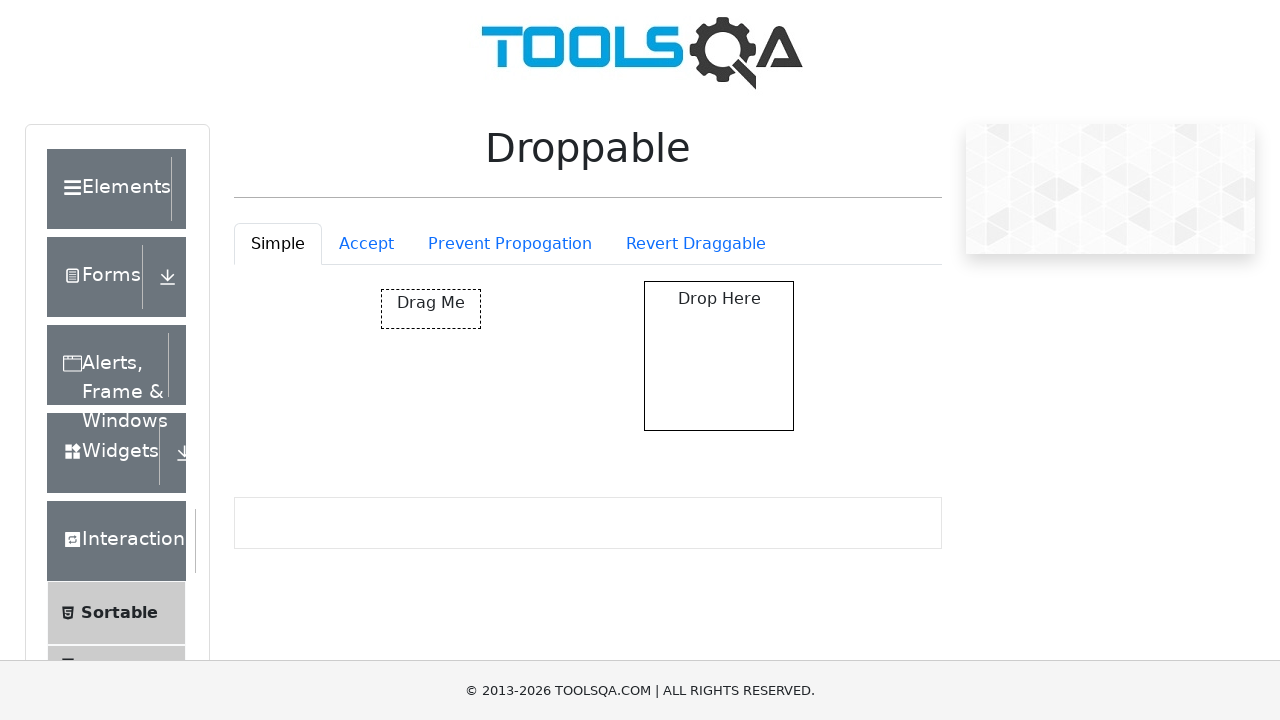

Located target droppable element
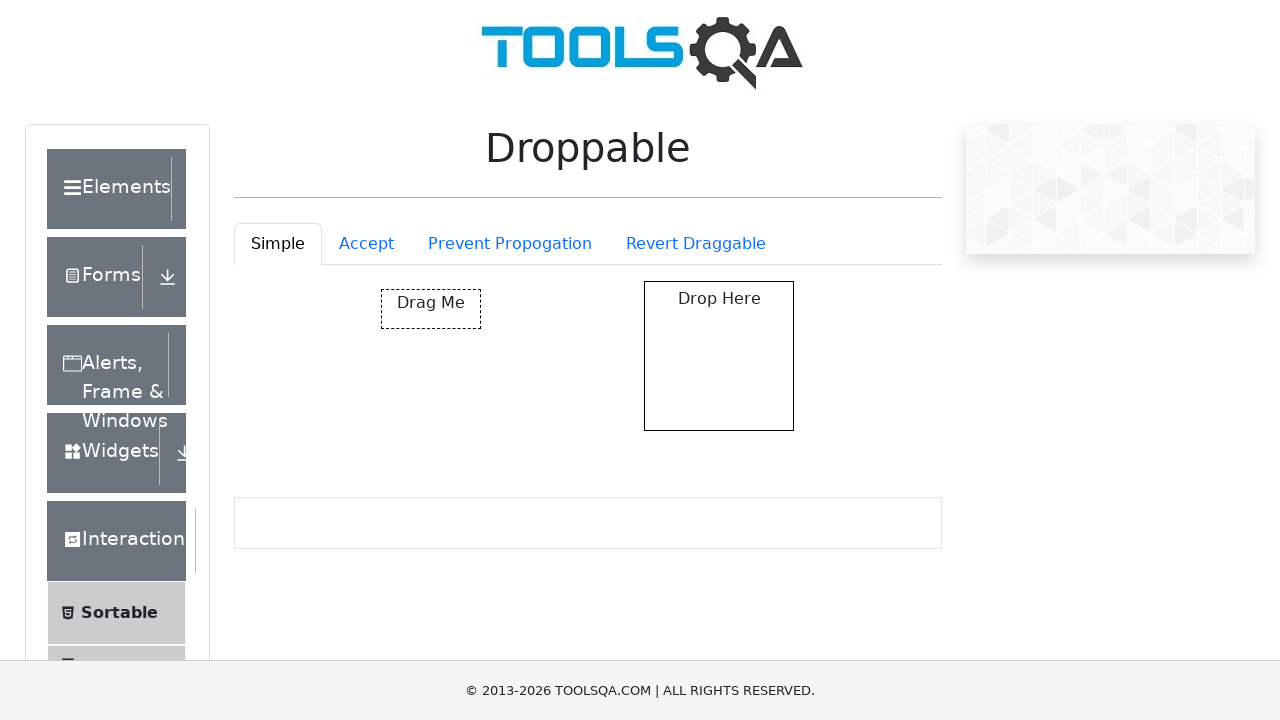

Dragged source element to target element at (719, 356)
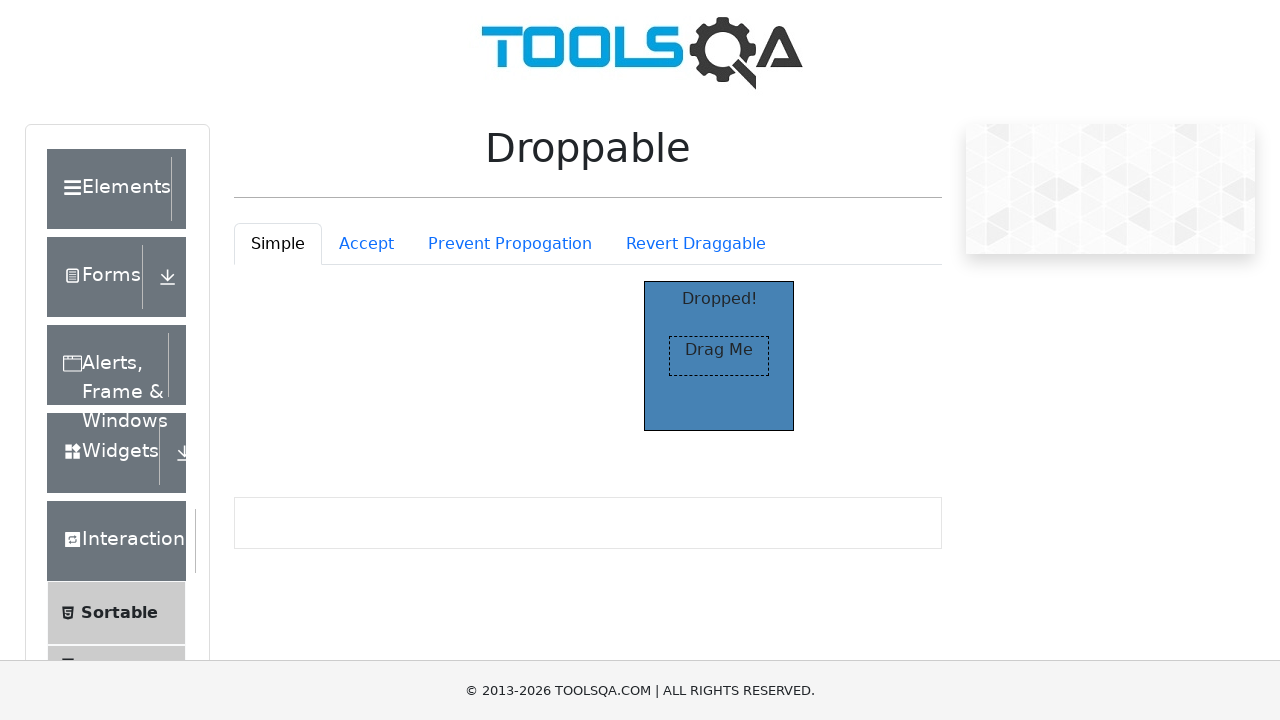

Verified target element displays 'Dropped!' text after successful drop
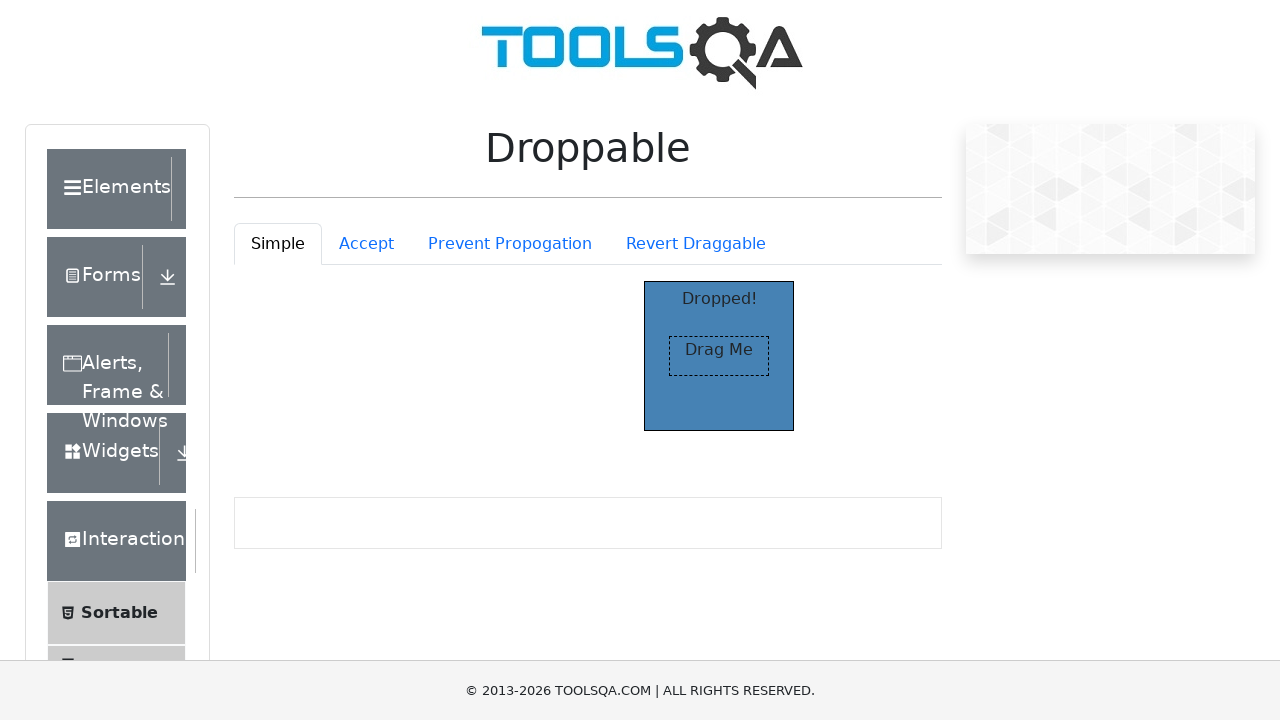

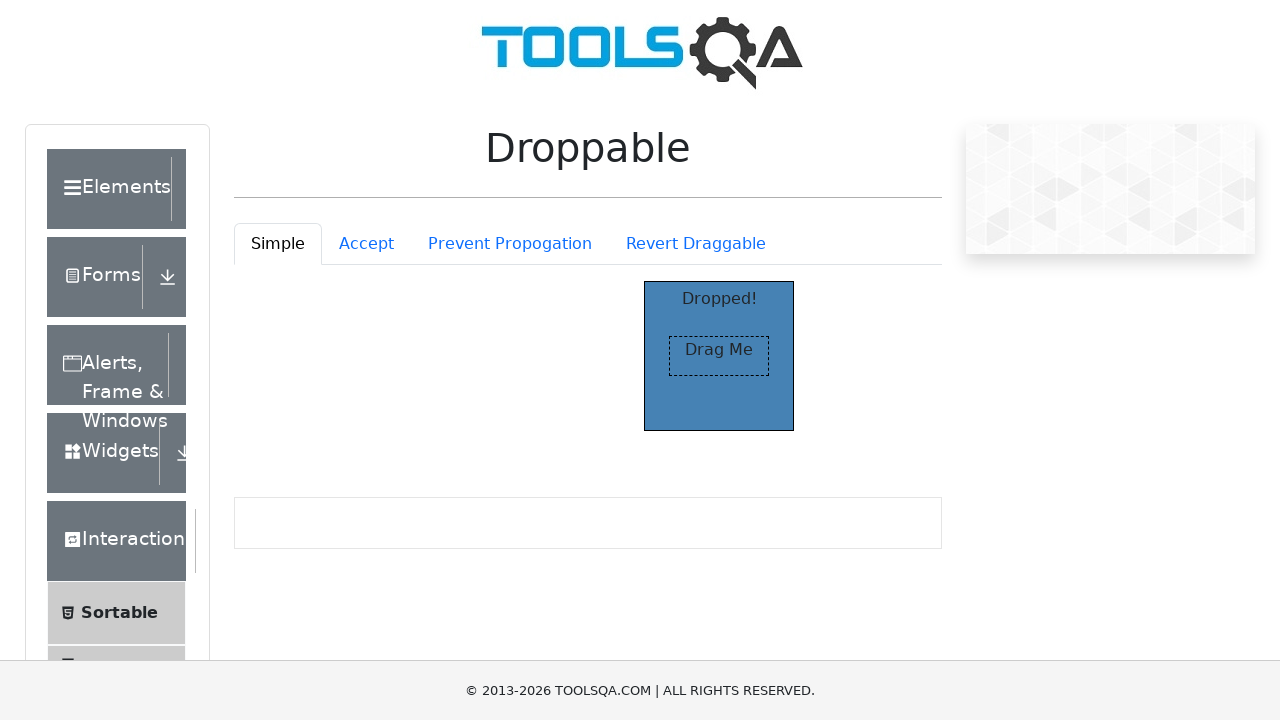